Tests clicking a button that opens multiple tabs simultaneously and verifies that multiple pages are opened, then interacts with a specific tab (Facebook page)

Starting URL: https://www.lambdatest.com/selenium-playground/window-popup-modal-demo

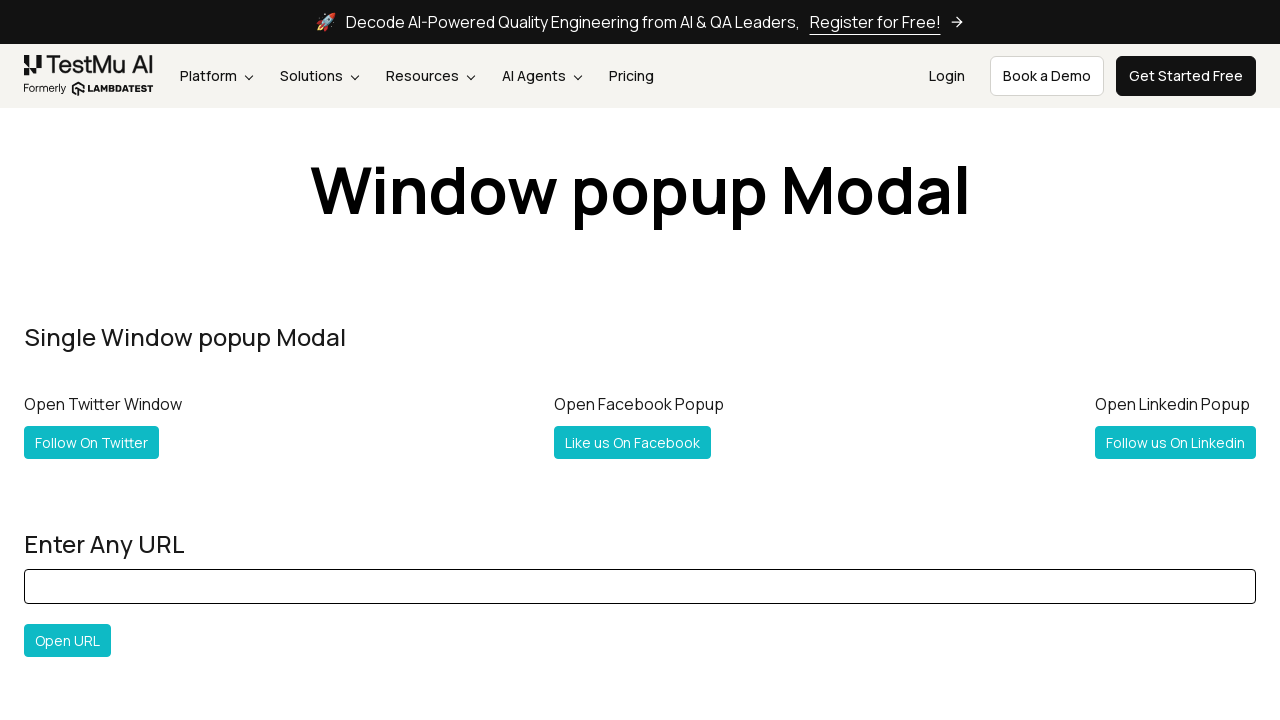

Clicked button to open multiple tabs simultaneously at (122, 360) on #followboth
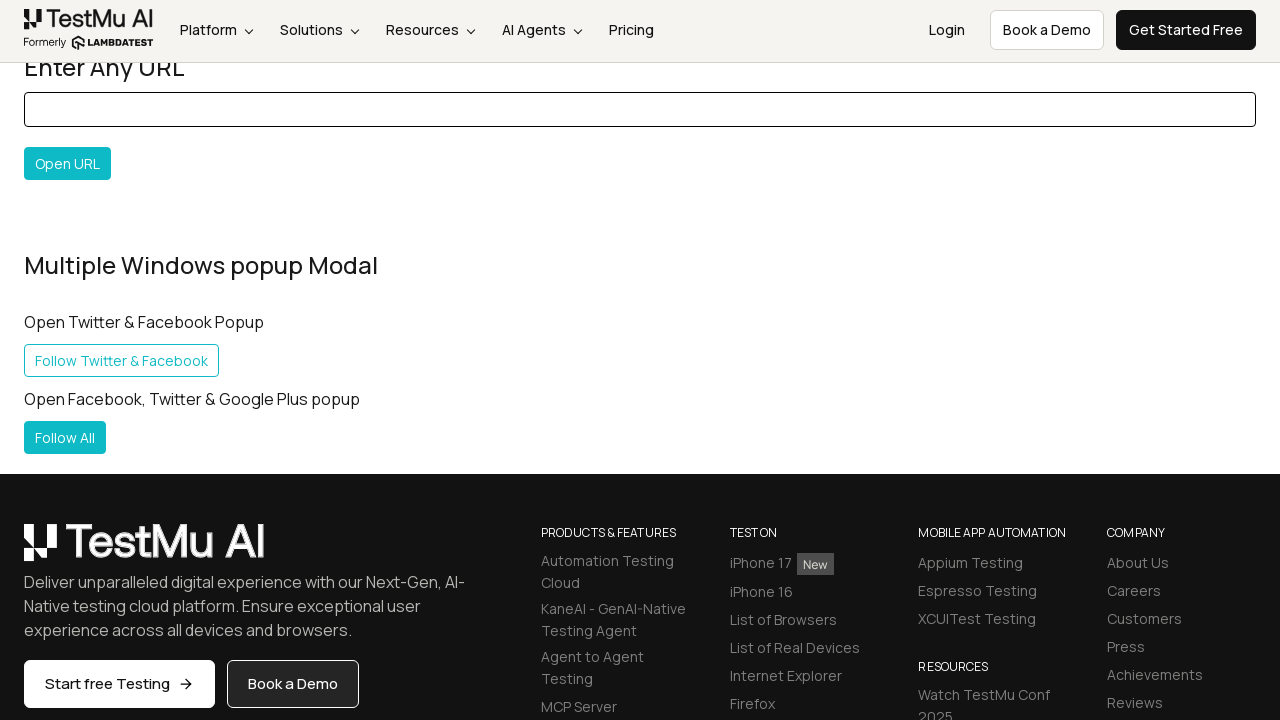

Current page loaded completely
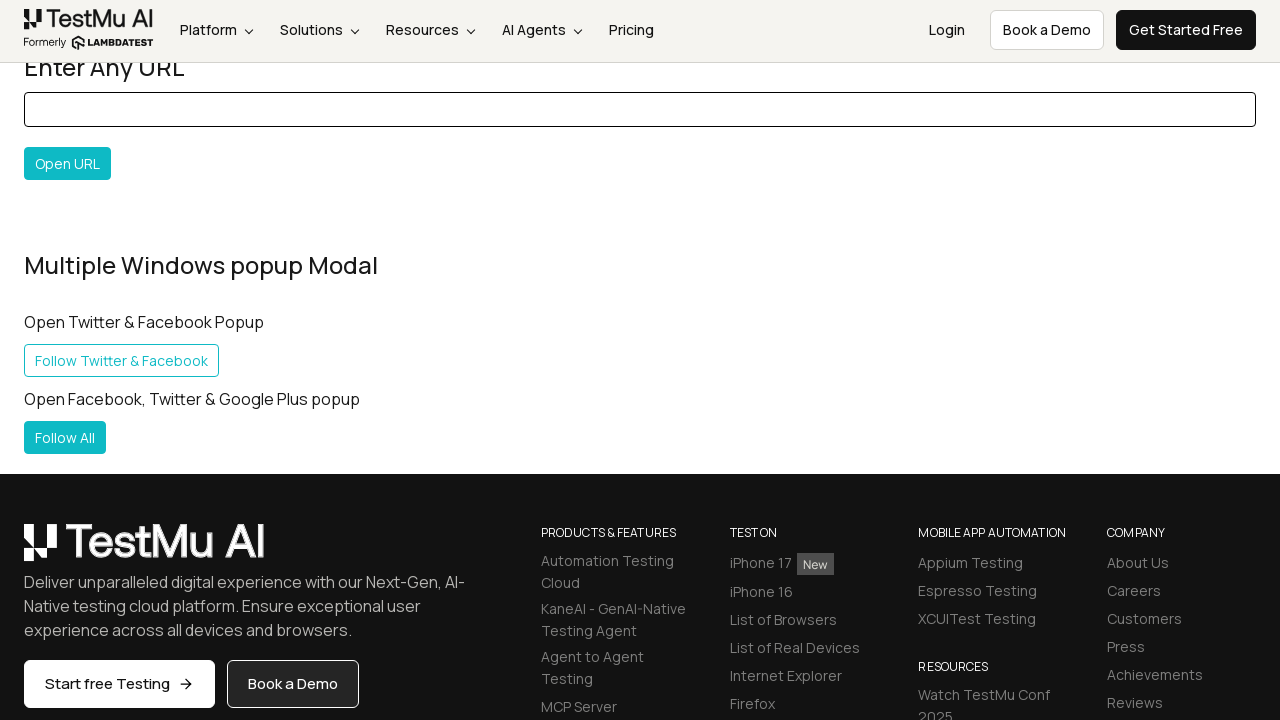

Retrieved all open pages in context - 3 page(s) found
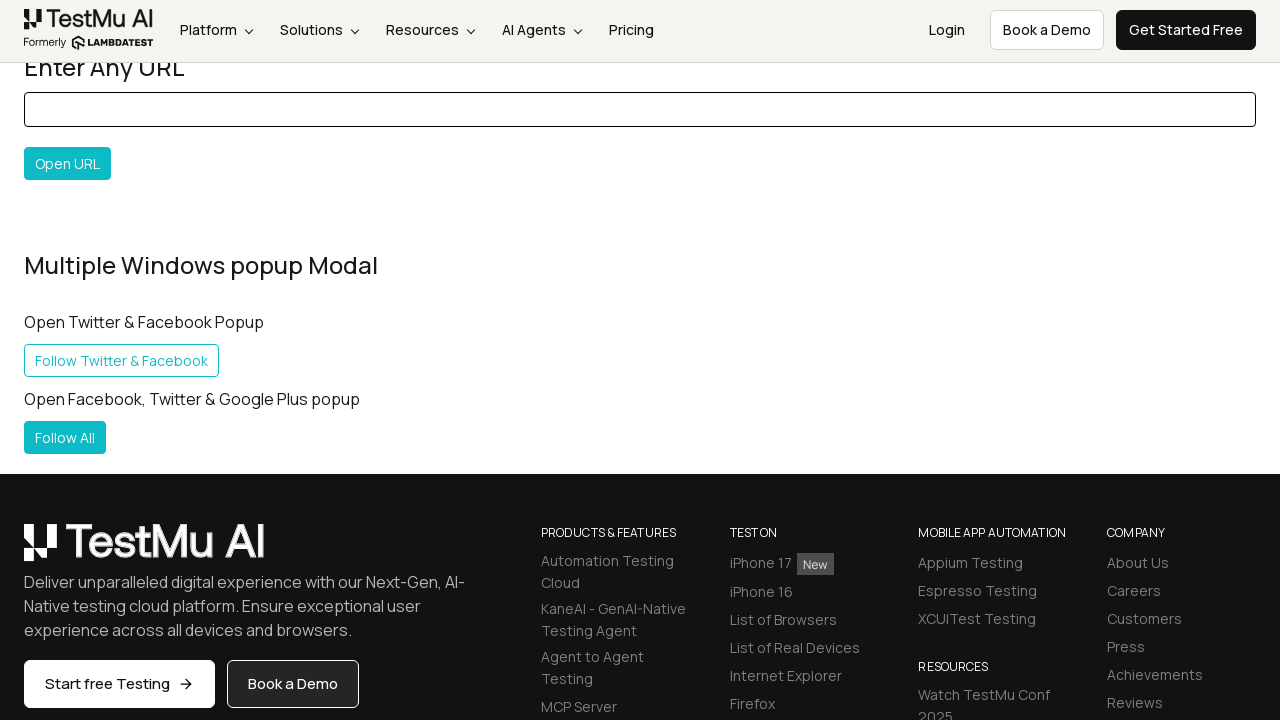

Searched through all tabs and found Facebook page
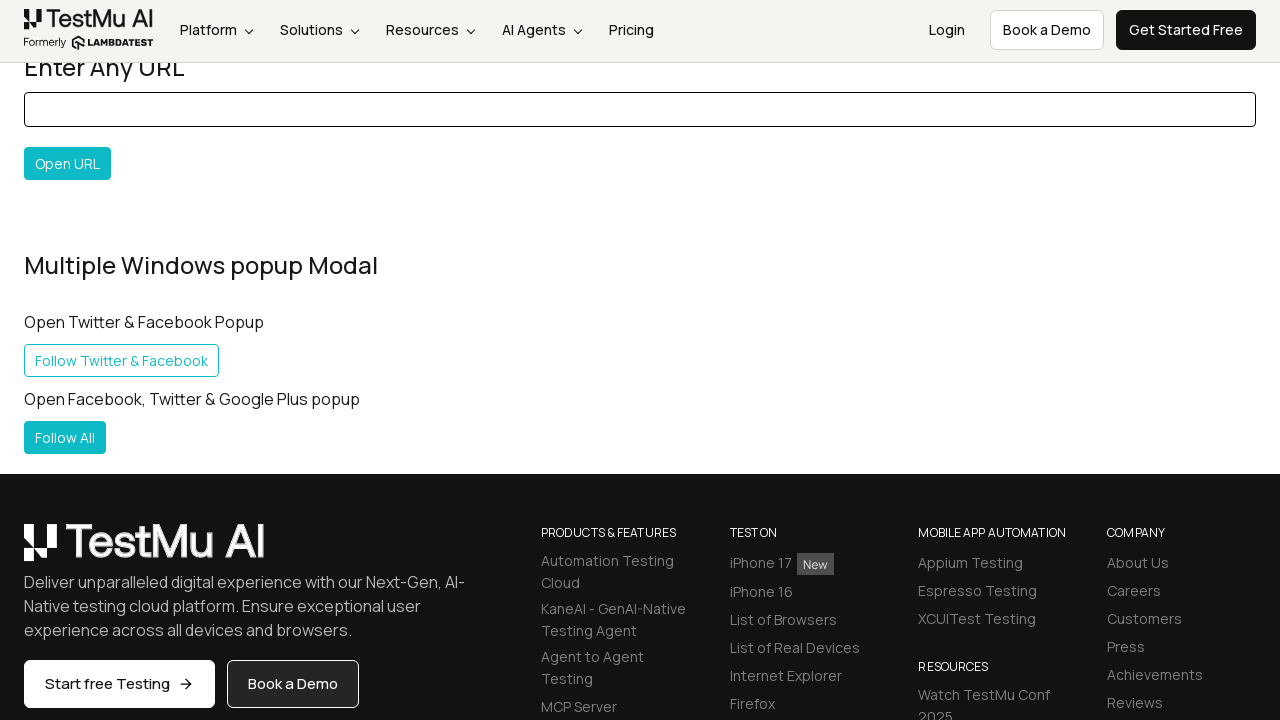

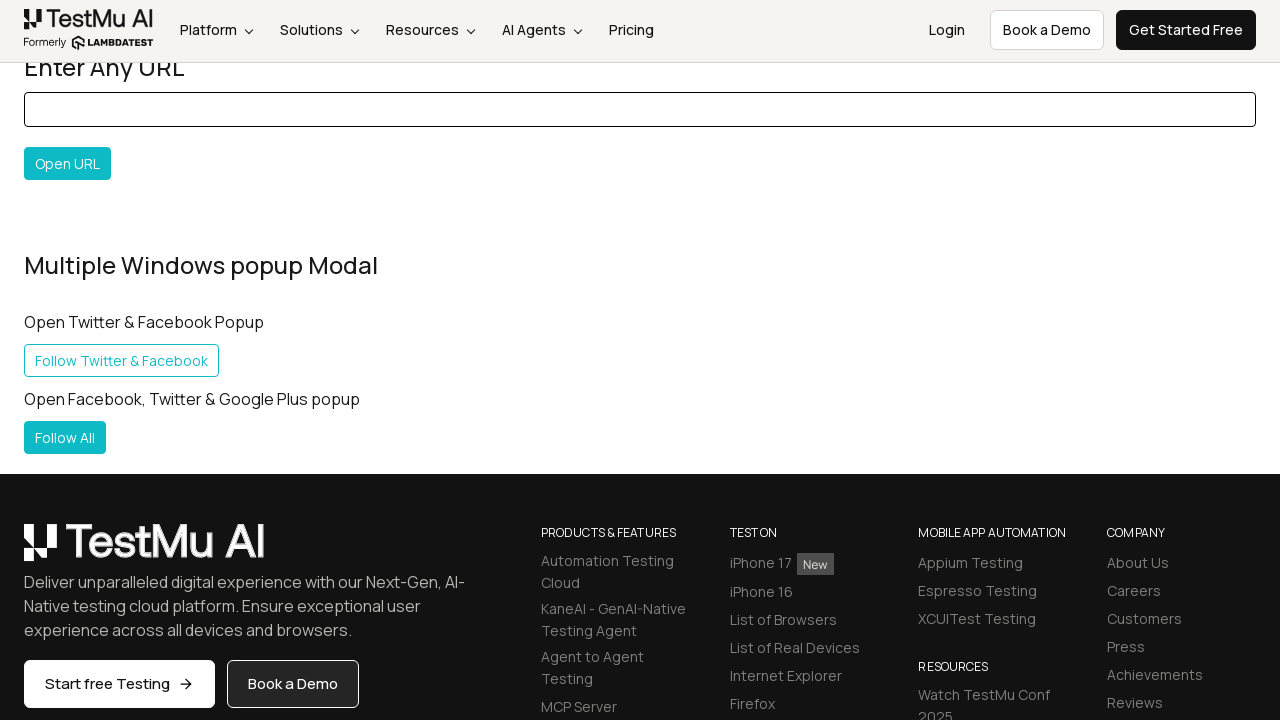